Navigates to VWO app page and verifies the URL redirects to login page with correct title

Starting URL: https://app.vwo.com

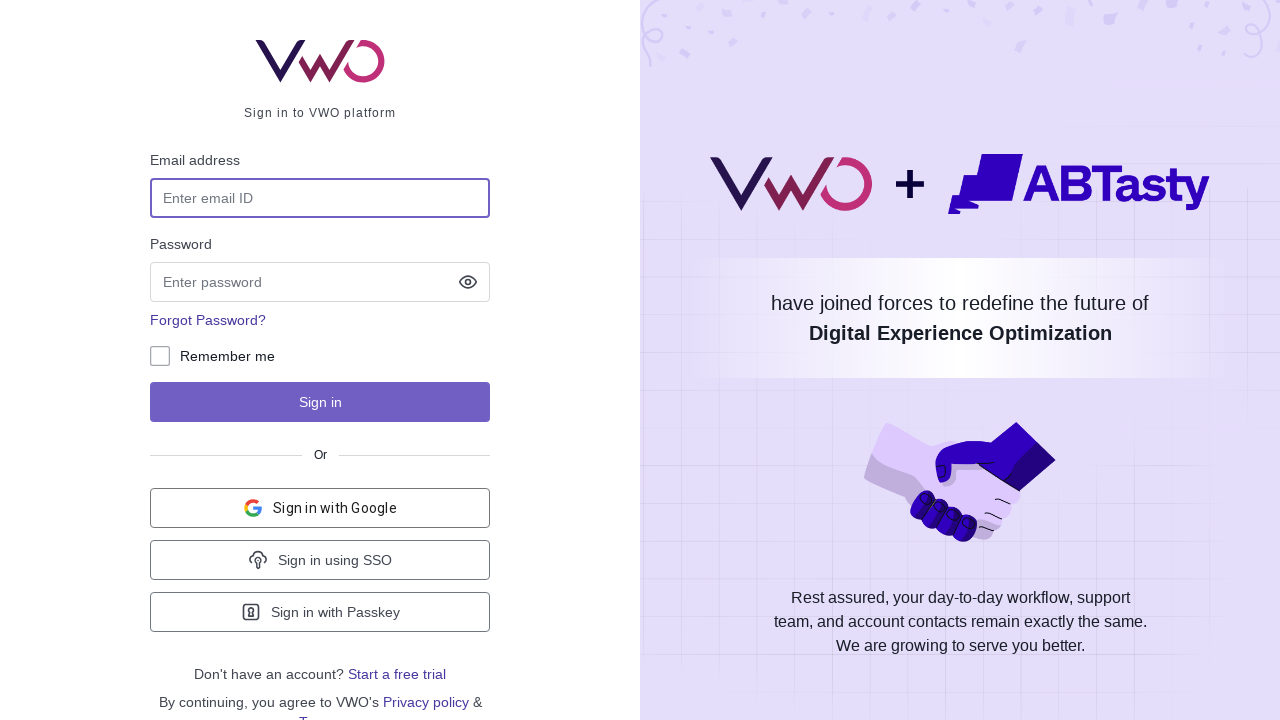

Navigated to VWO app page at https://app.vwo.com
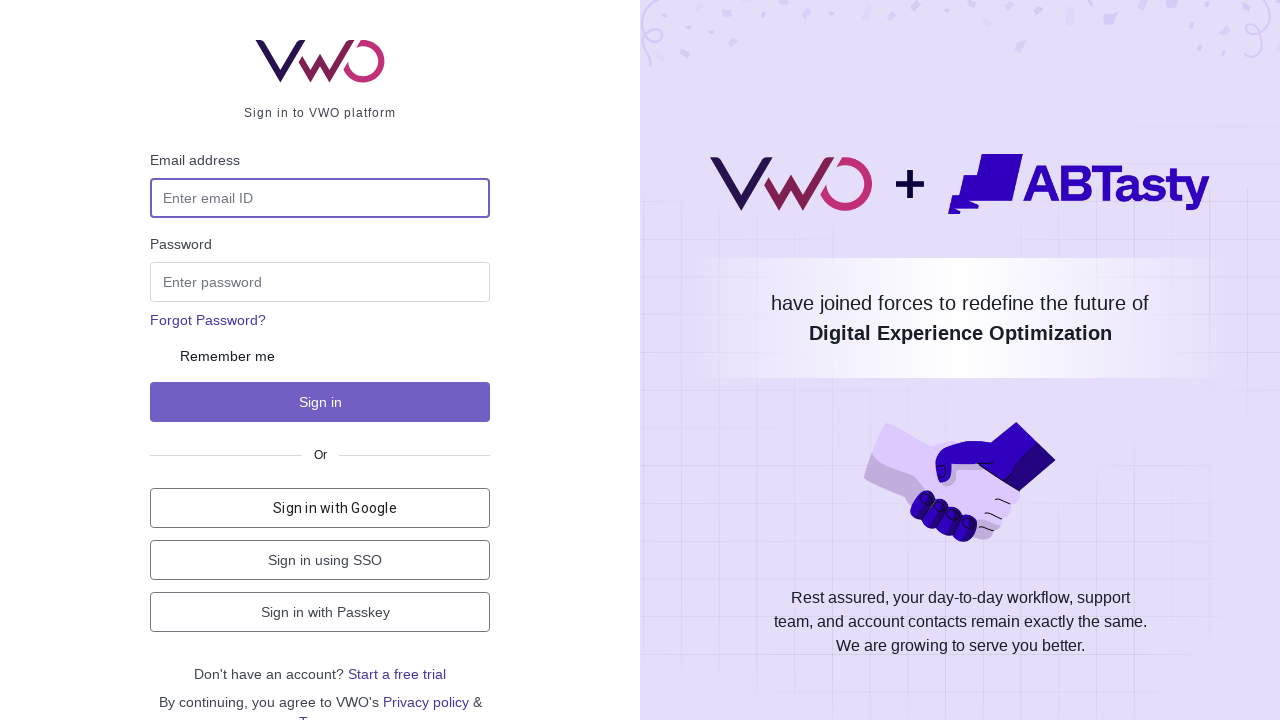

Page redirected to login URL https://app.vwo.com/#/login
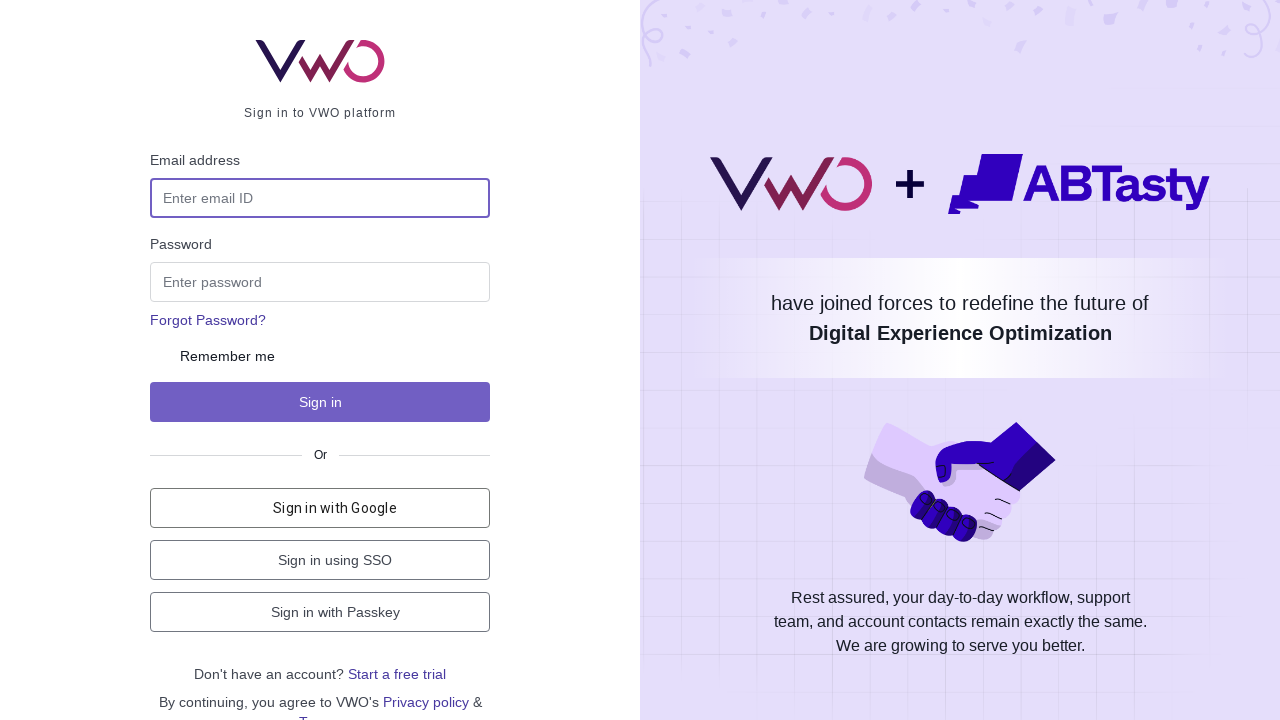

Verified page title is 'Login - VWO'
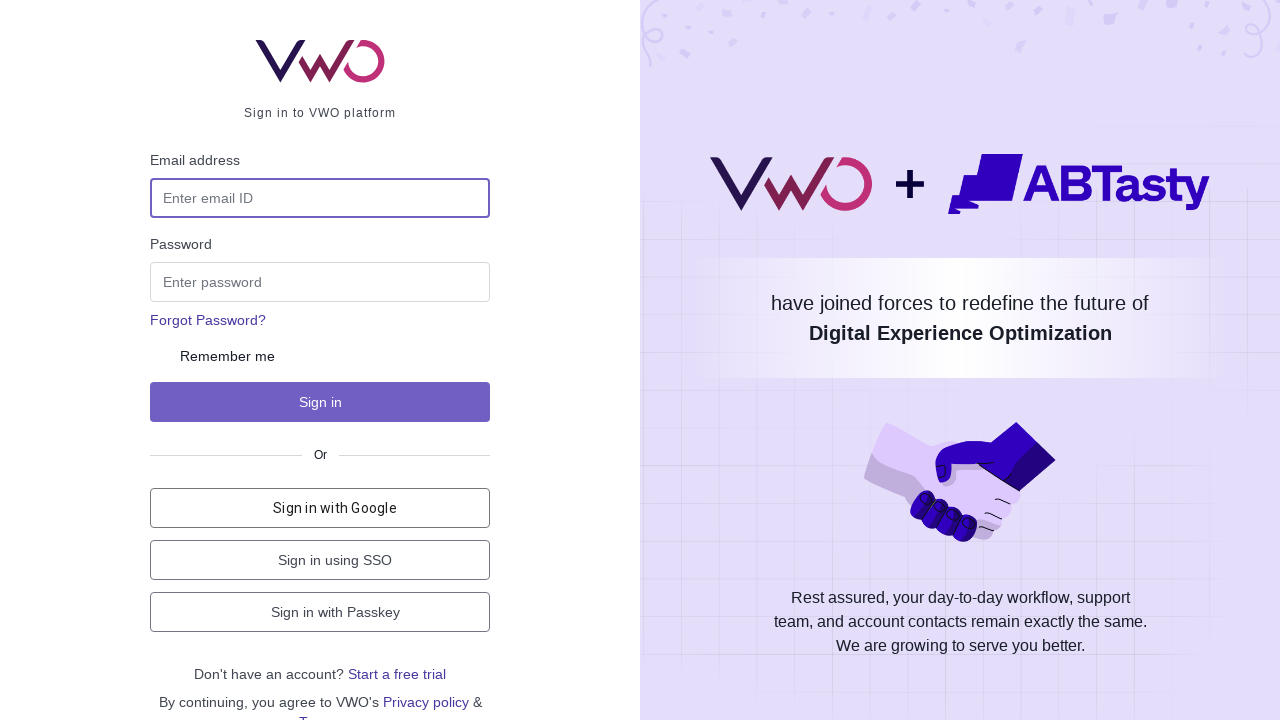

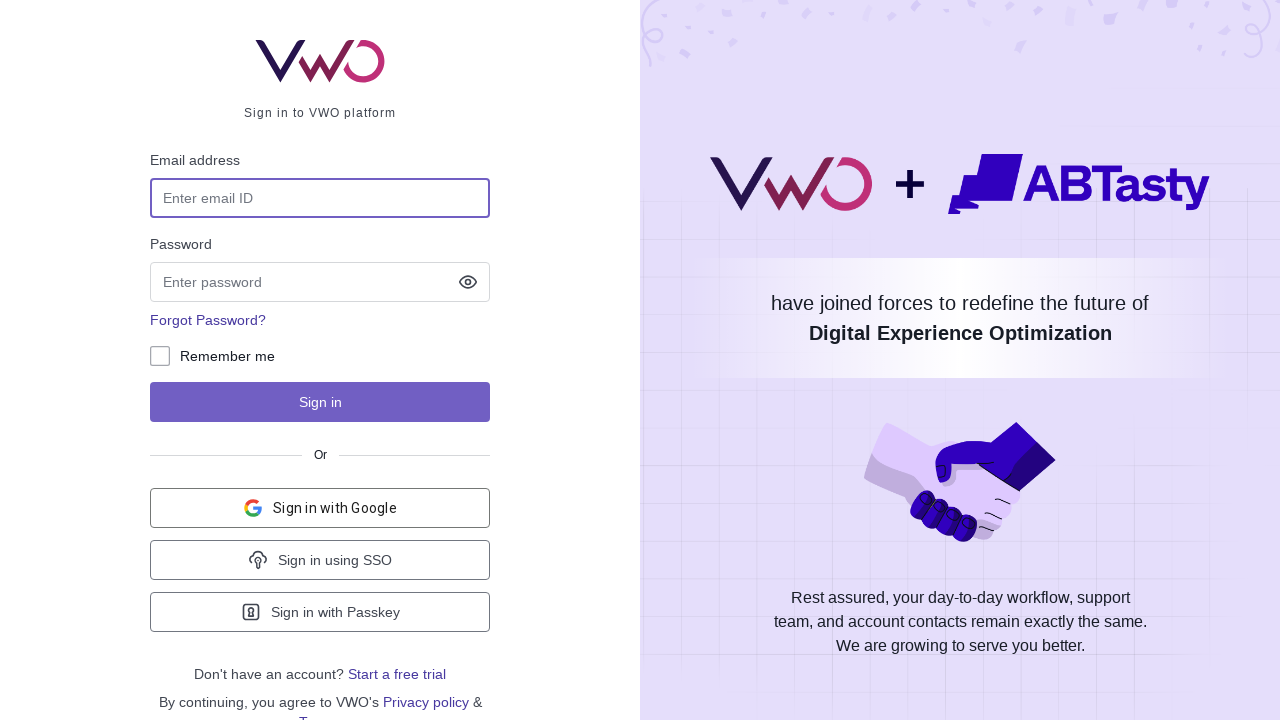